Tests selection state of radio button and checkbox by clicking them and verifying their selected status

Starting URL: https://automationfc.github.io/basic-form/index.html

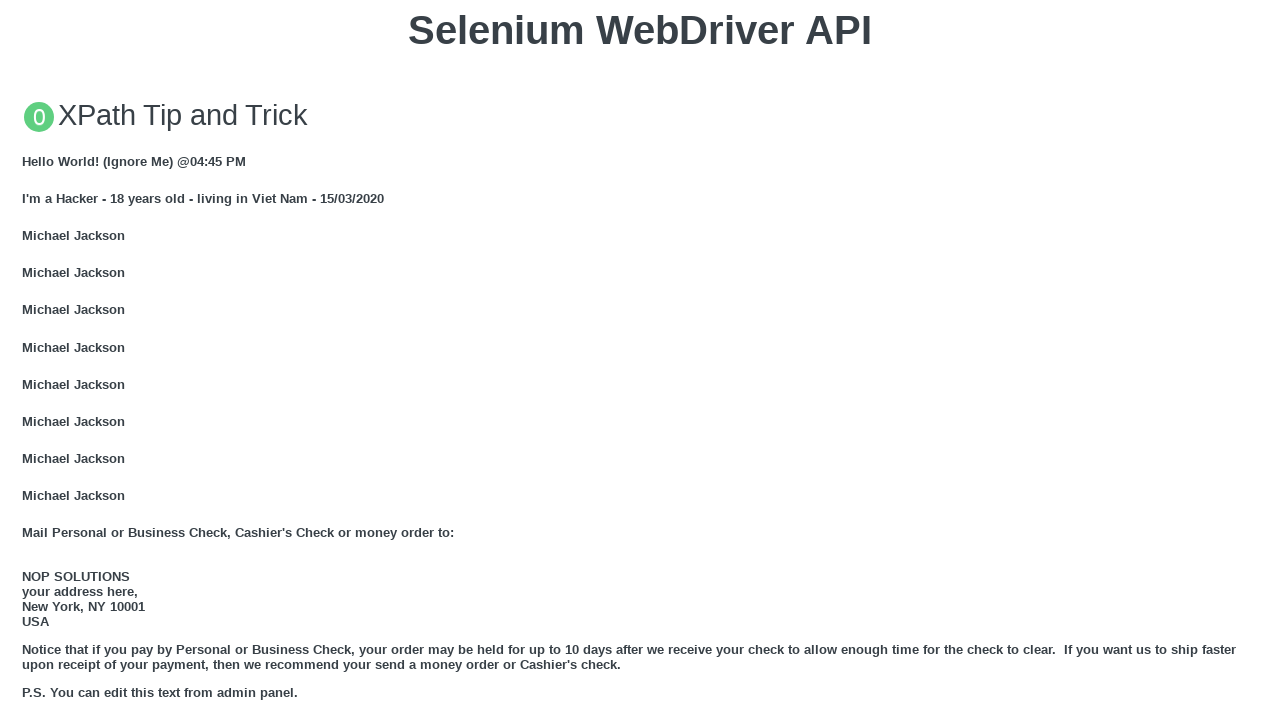

Clicked 'Under 18' radio button at (28, 360) on #under_18
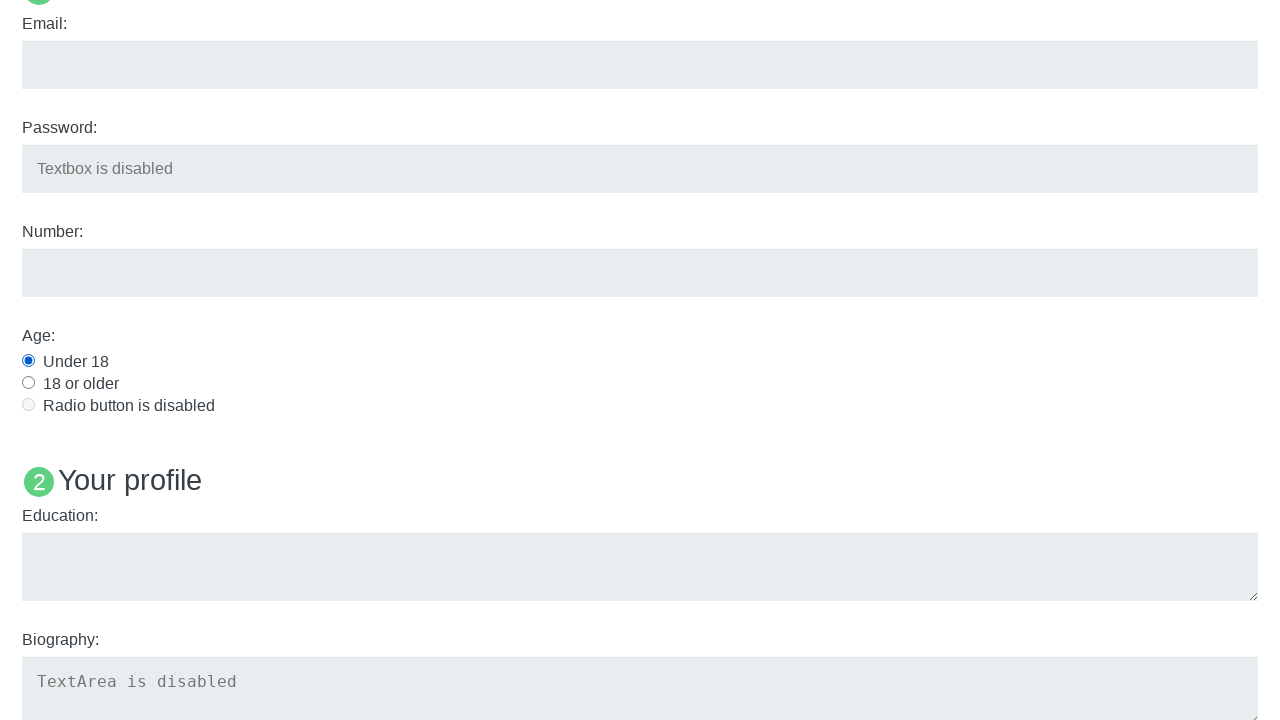

Clicked Java checkbox at (28, 361) on #java
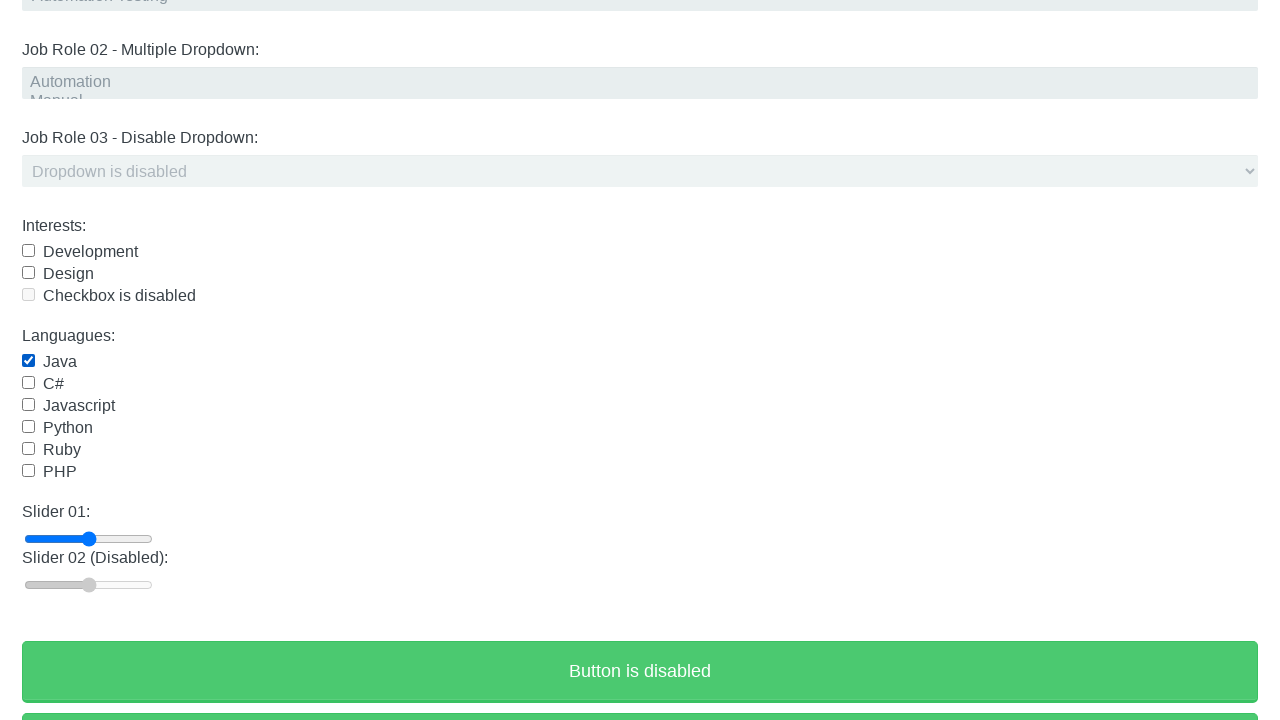

Verified 'Under 18' radio button is selected
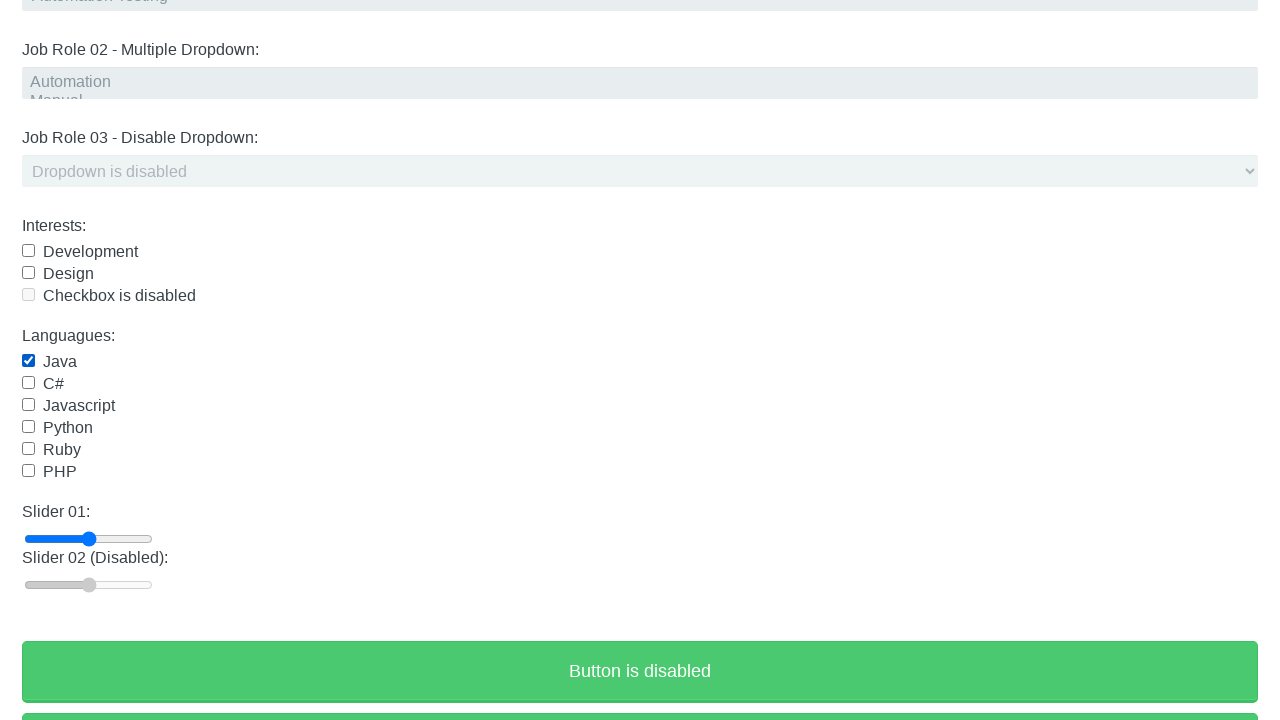

Verified Java checkbox is selected
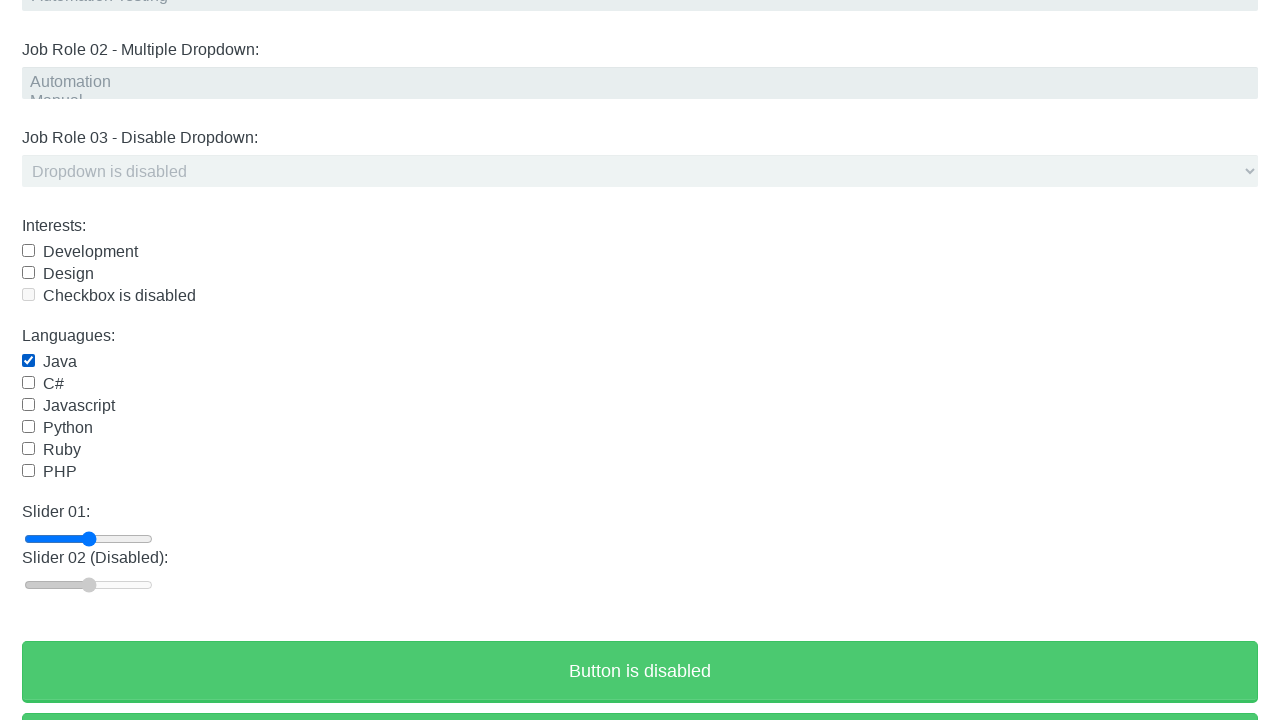

Clicked Java checkbox to deselect it at (28, 361) on #java
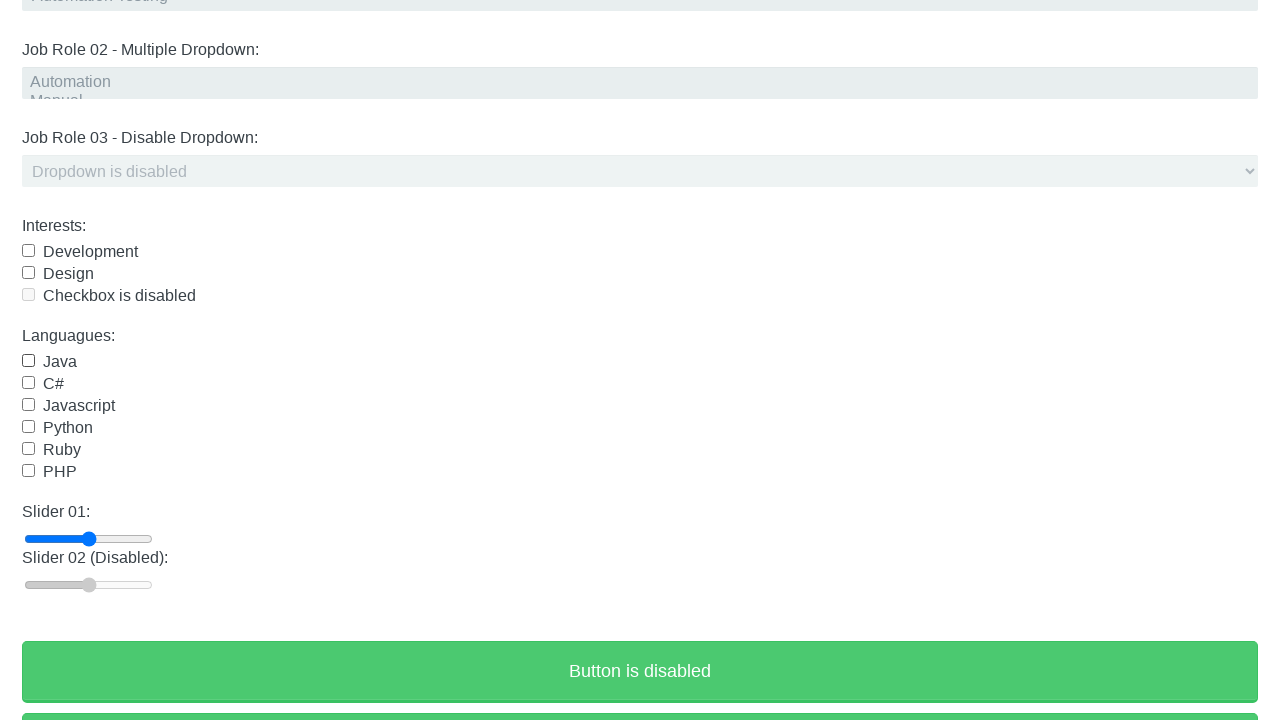

Verified Java checkbox is deselected
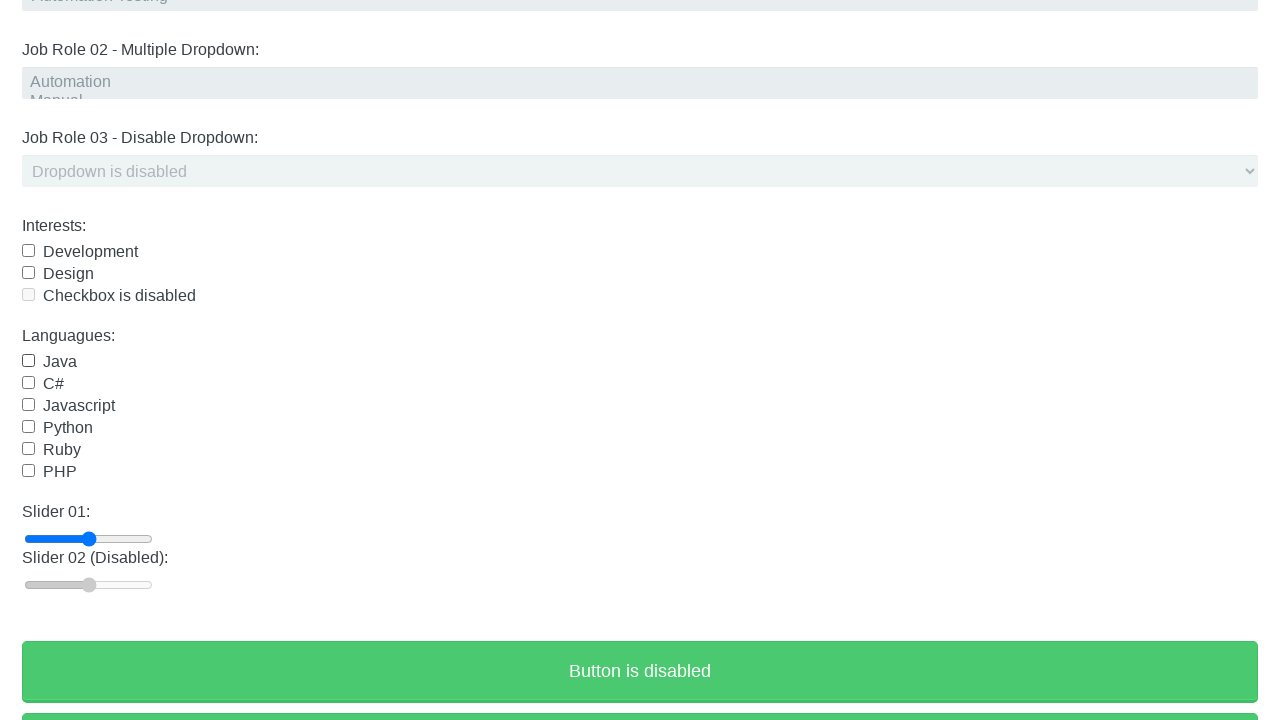

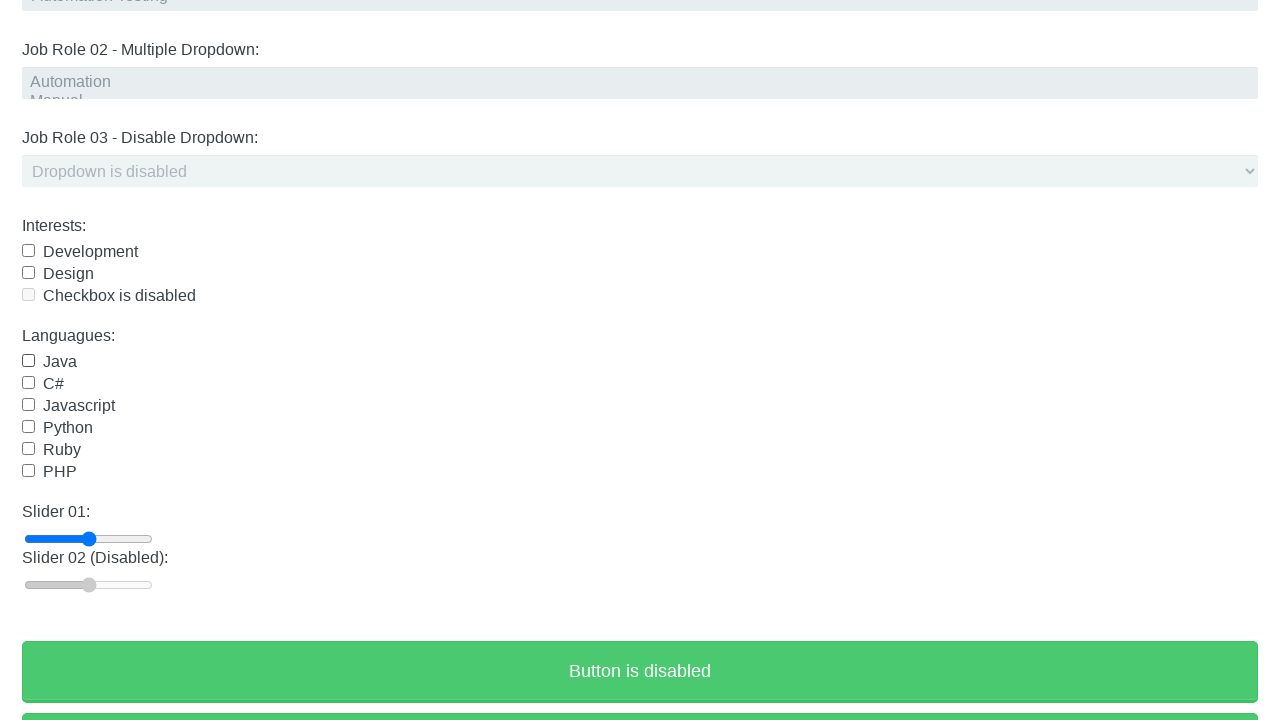